Tests marking the first to-do item as completed by clicking its checkbox

Starting URL: https://example.cypress.io/todo

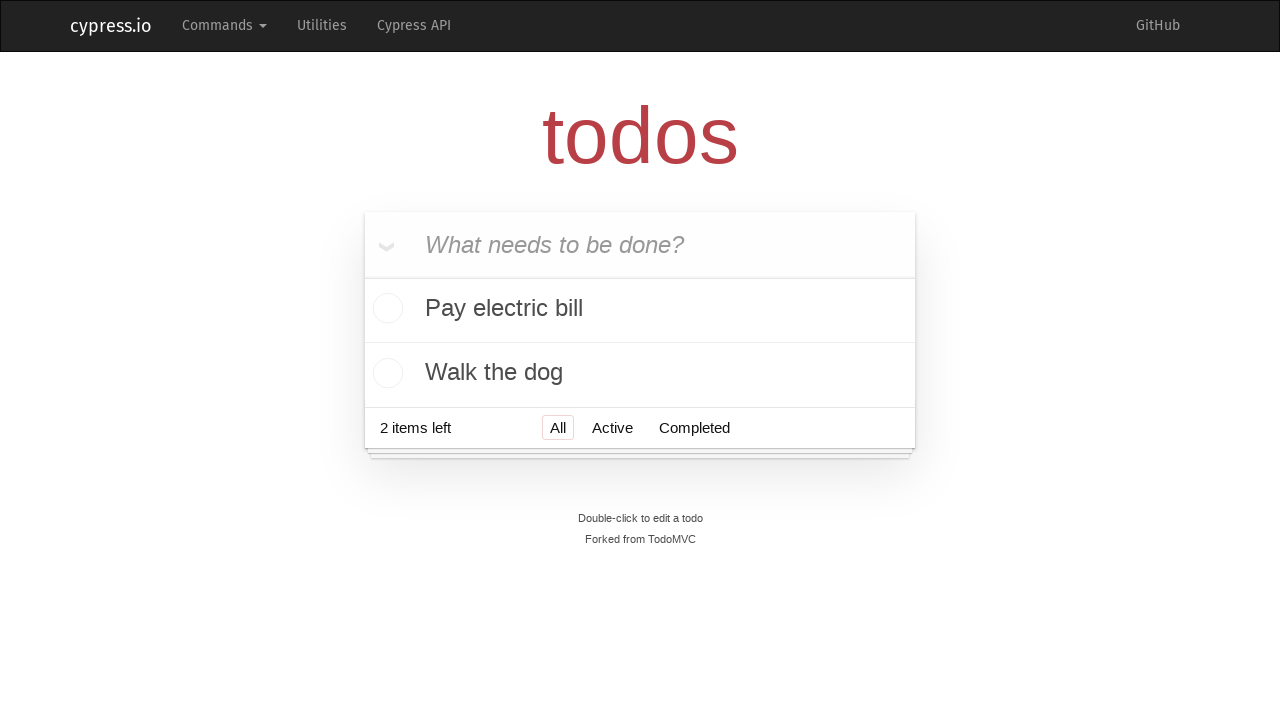

Clicked checkbox on first to-do item to mark as completed at (385, 310) on .todo-list > li:nth-child(1) > div:nth-child(1) > input:nth-child(1)
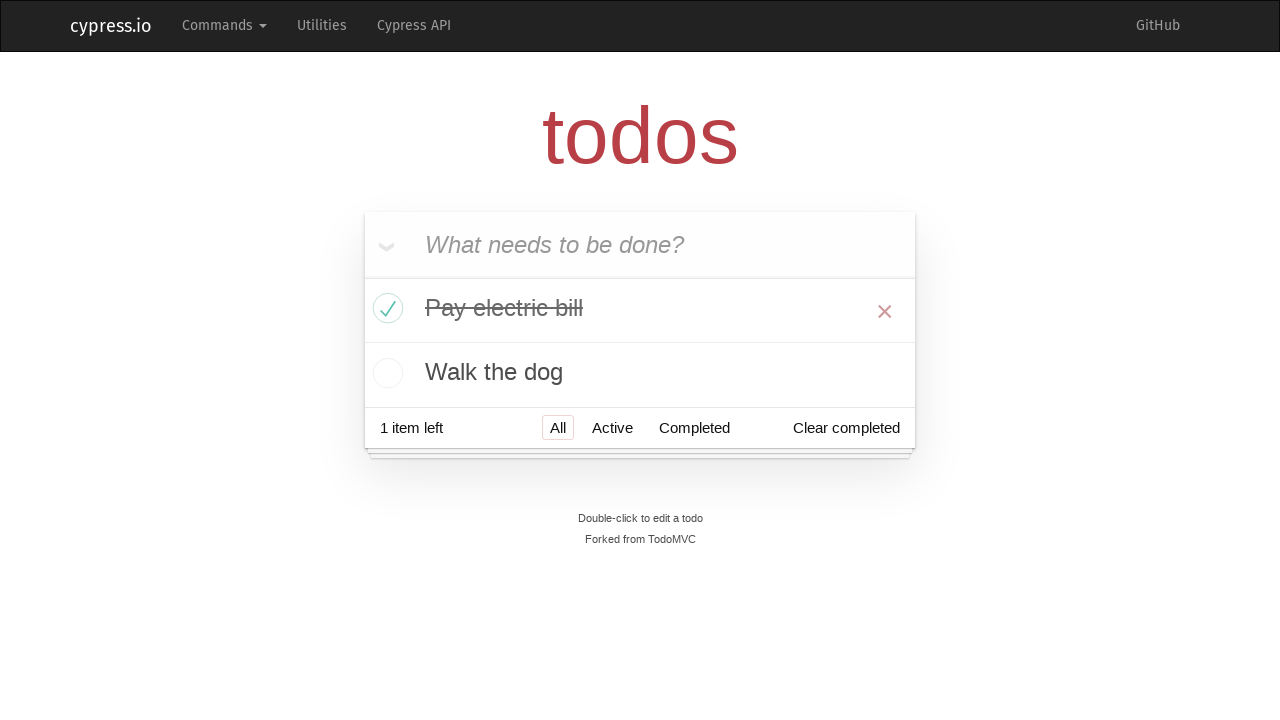

Verified first to-do item is now marked as completed
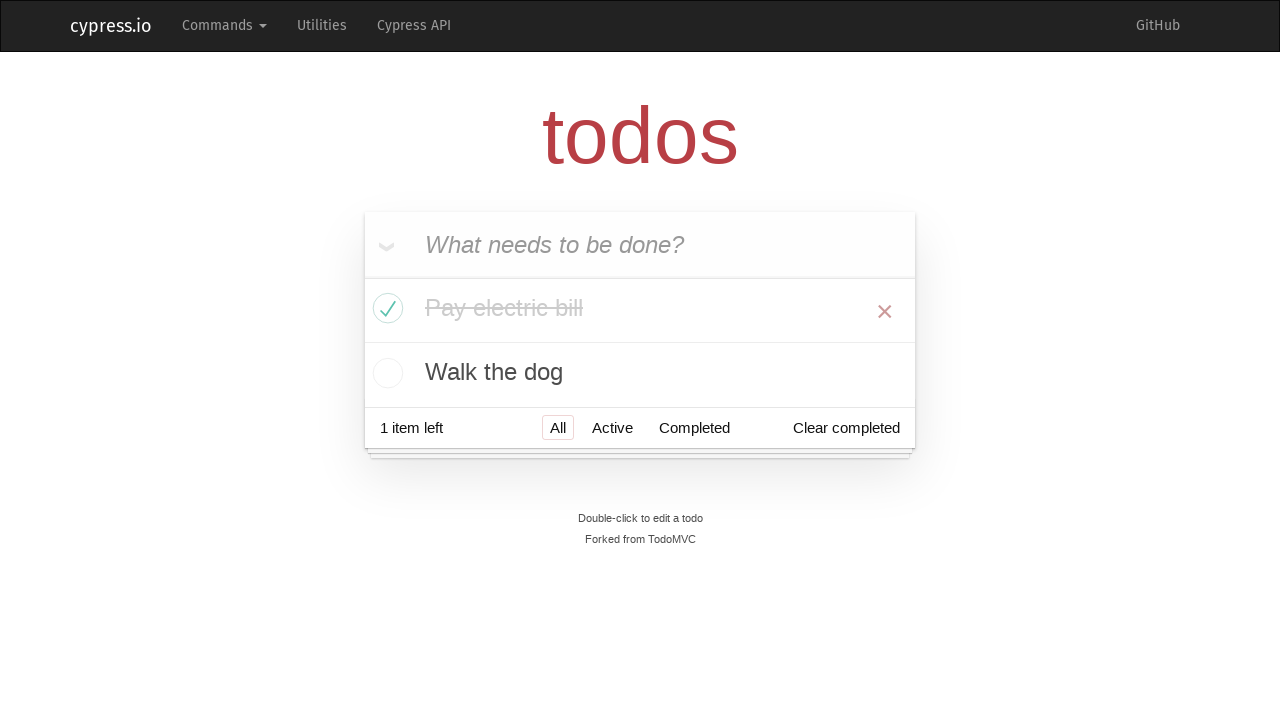

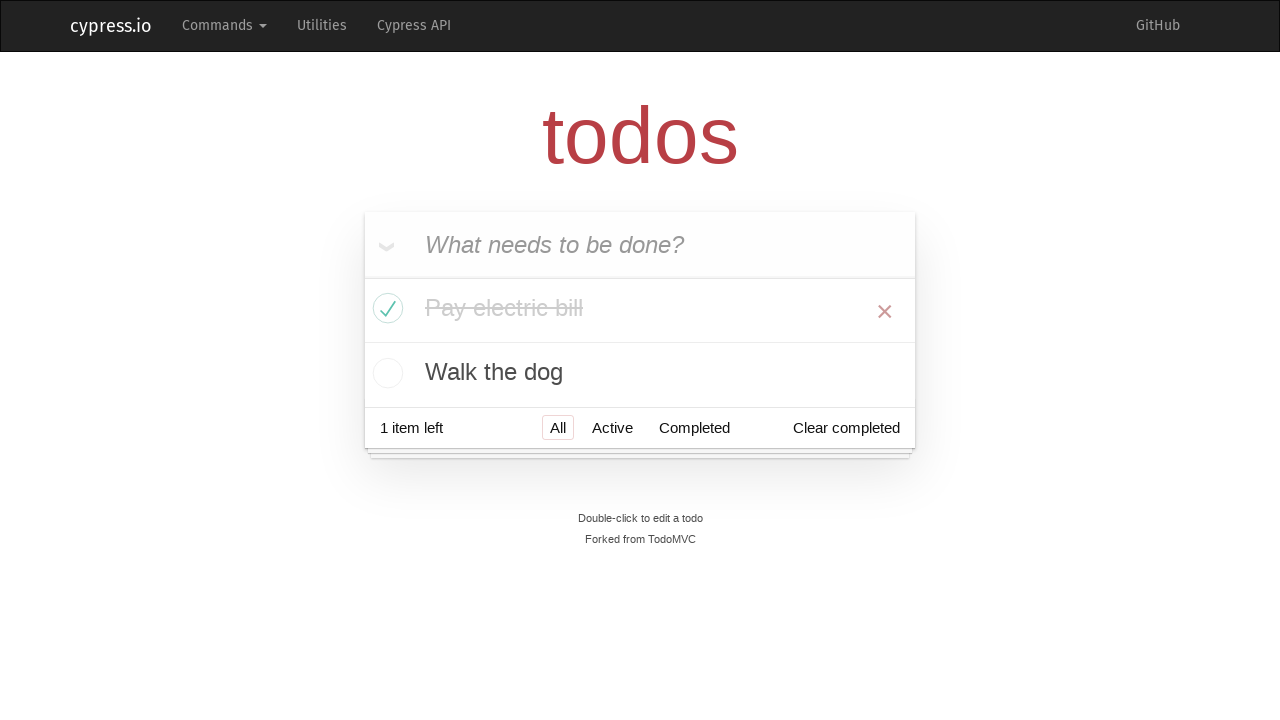